Opens multiple IP intelligence tools in browser tabs to analyze an IP address across different threat intelligence platforms

Starting URL: https://www.virustotal.com/gui/ip-address/192.168.1.1/detection

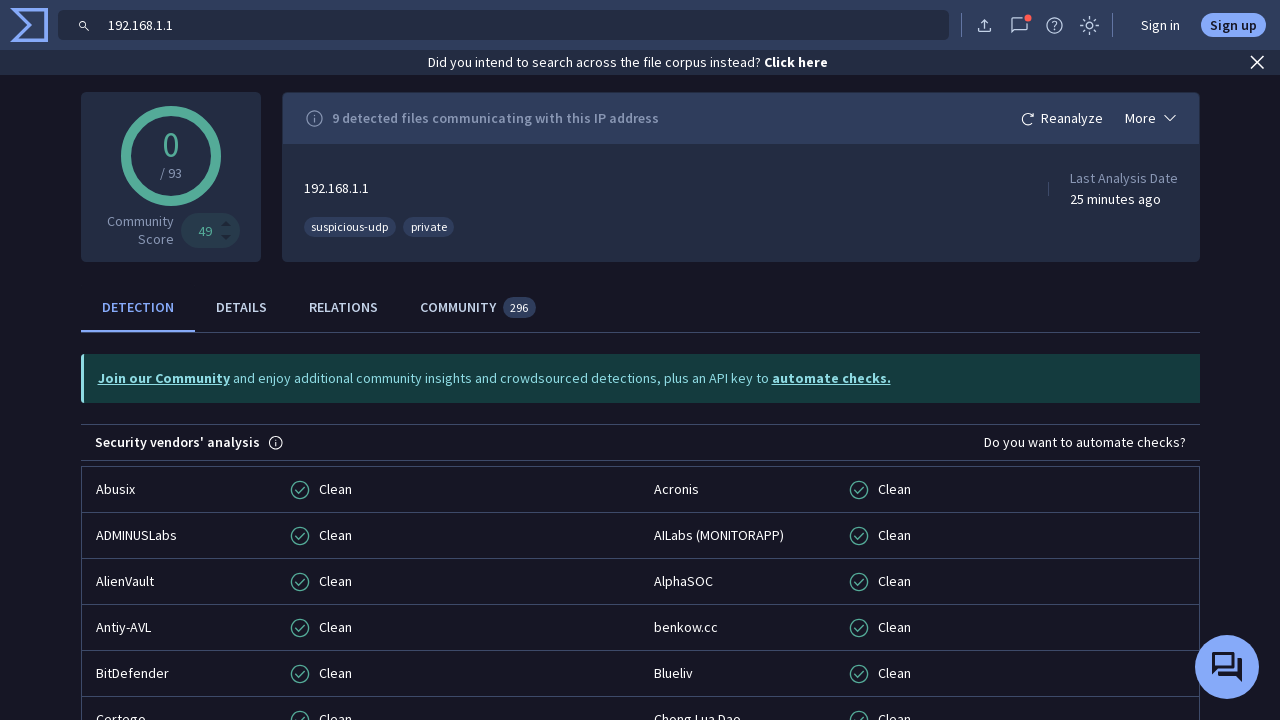

Opened AbuseIPDB in new tab for IP 8.8.8.8
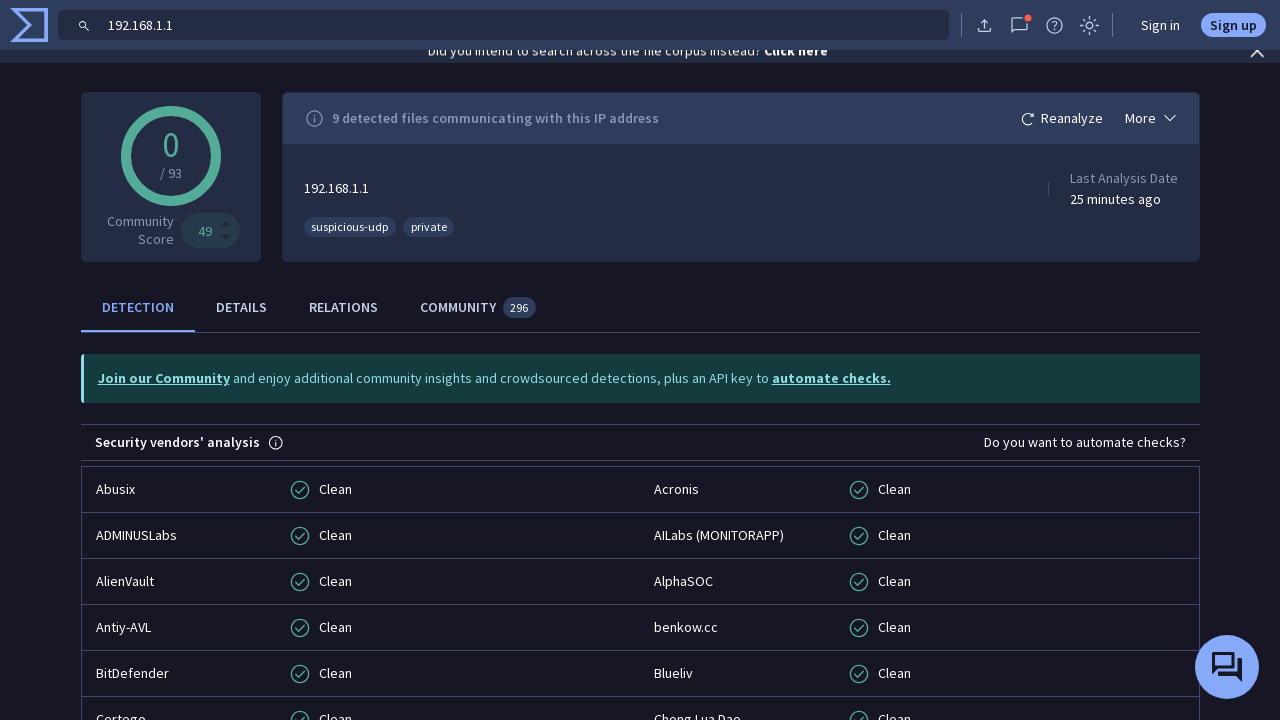

Opened IP Analyzer in new tab for IP 8.8.8.8
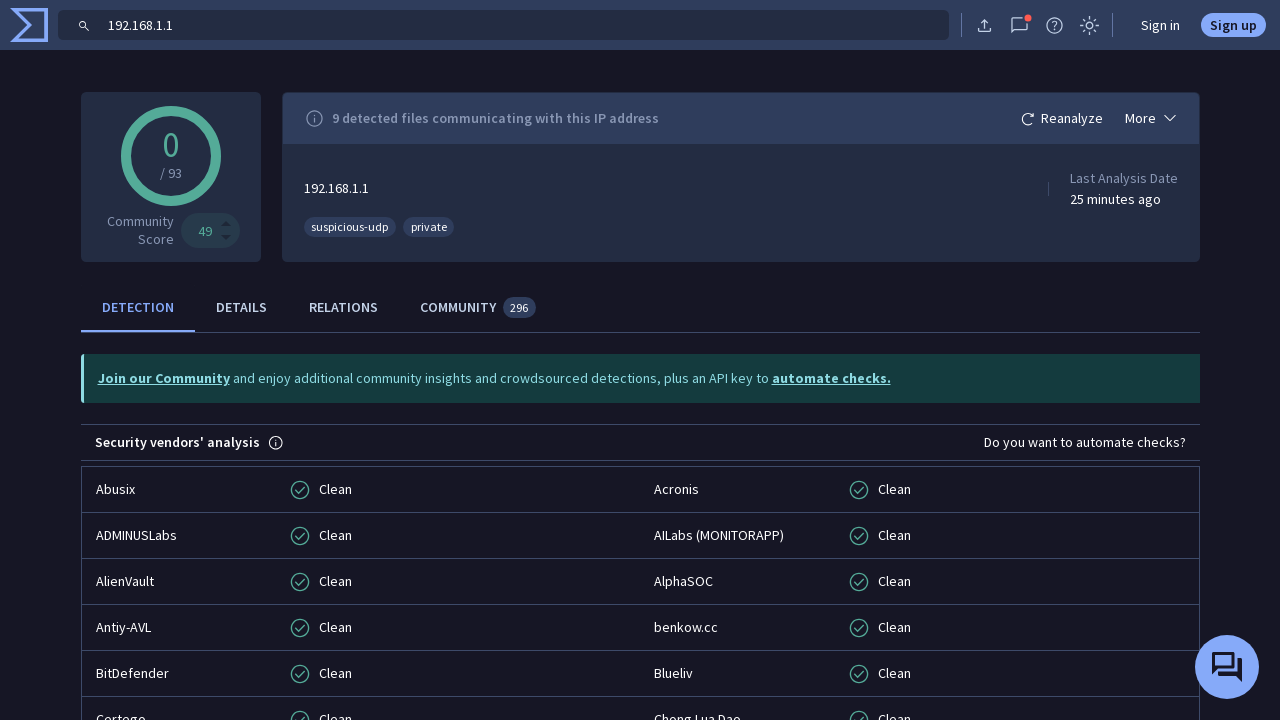

Opened IPVoid in new tab
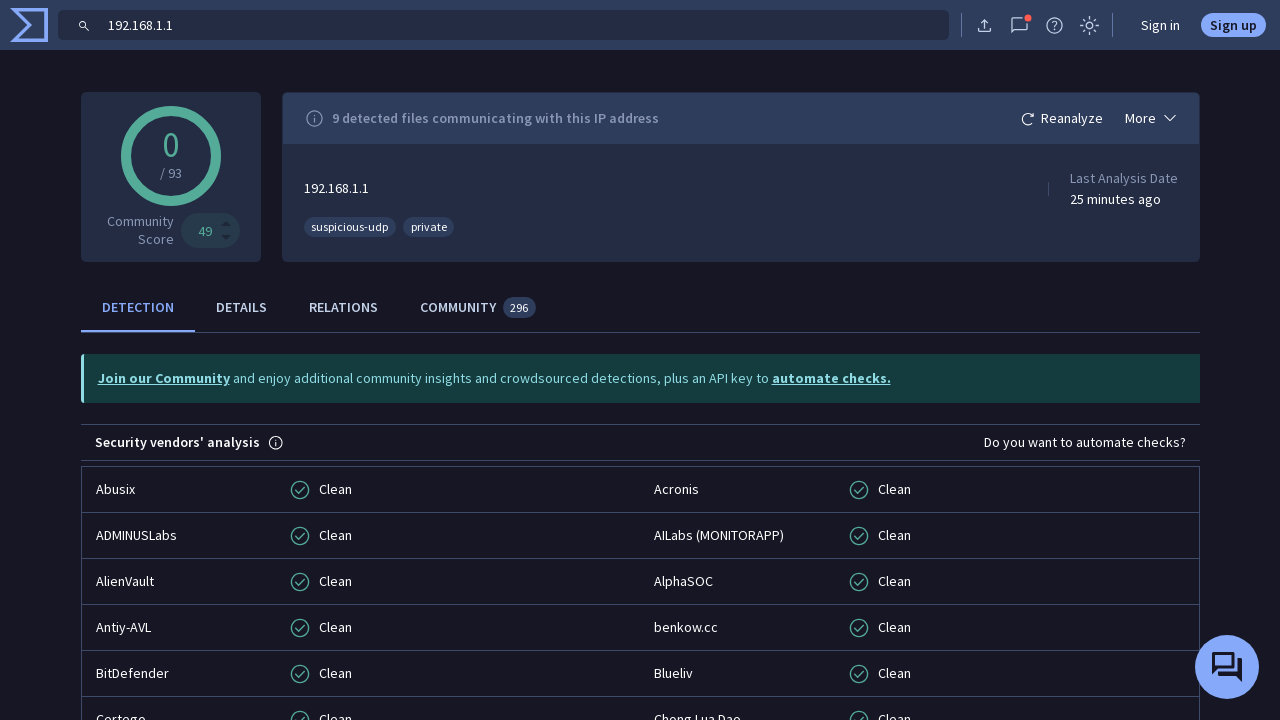

Opened Shodan in new tab for IP 8.8.8.8
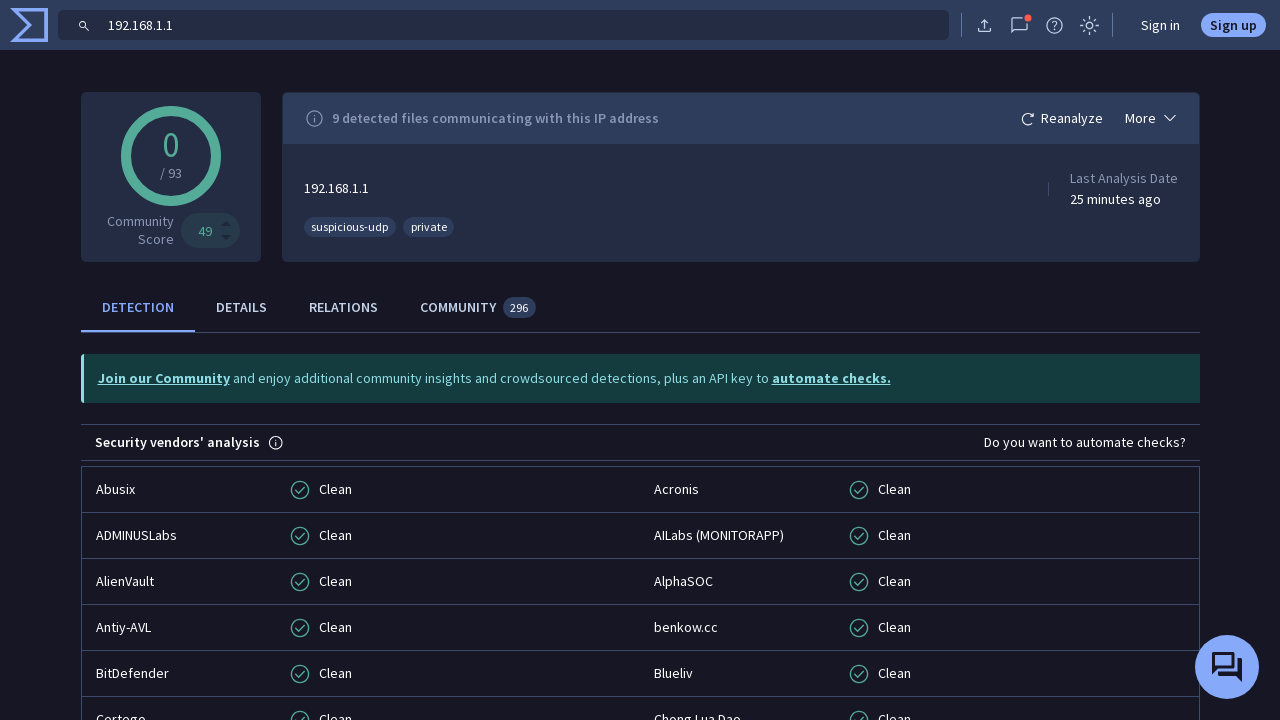

Opened Whois in new tab for IP 8.8.8.8
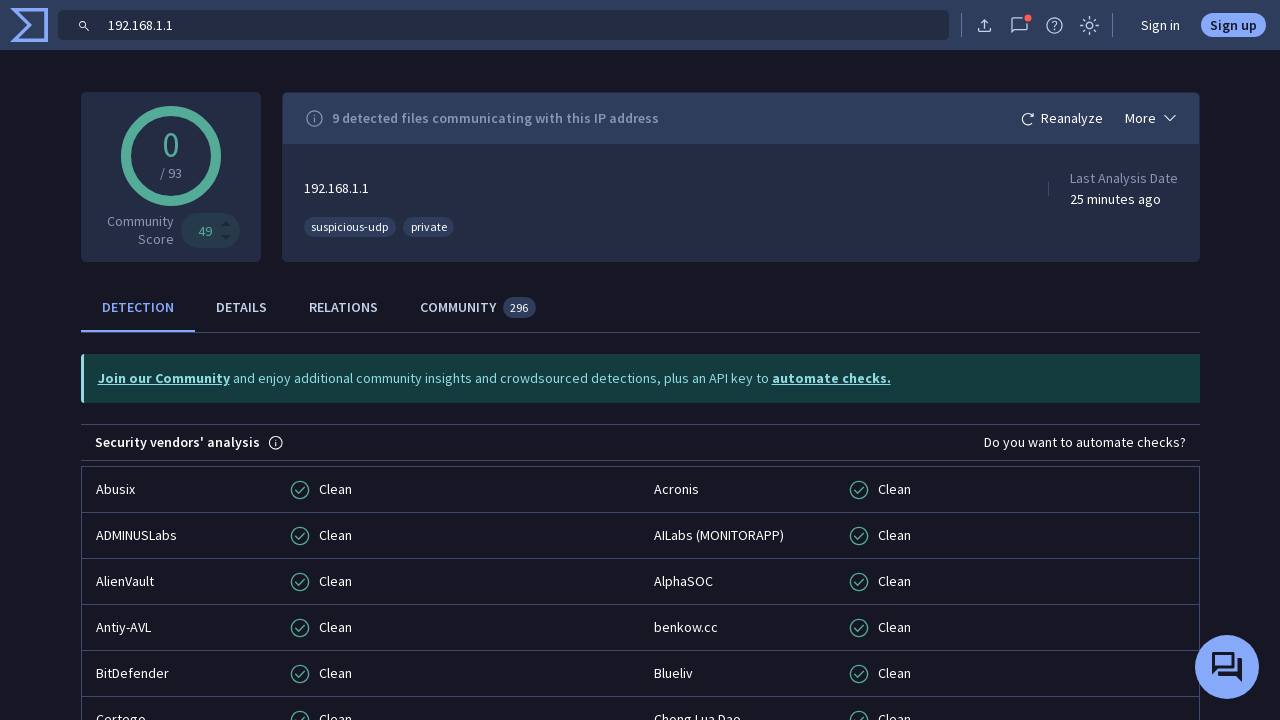

Opened PulseDive in new tab for IP 8.8.8.8
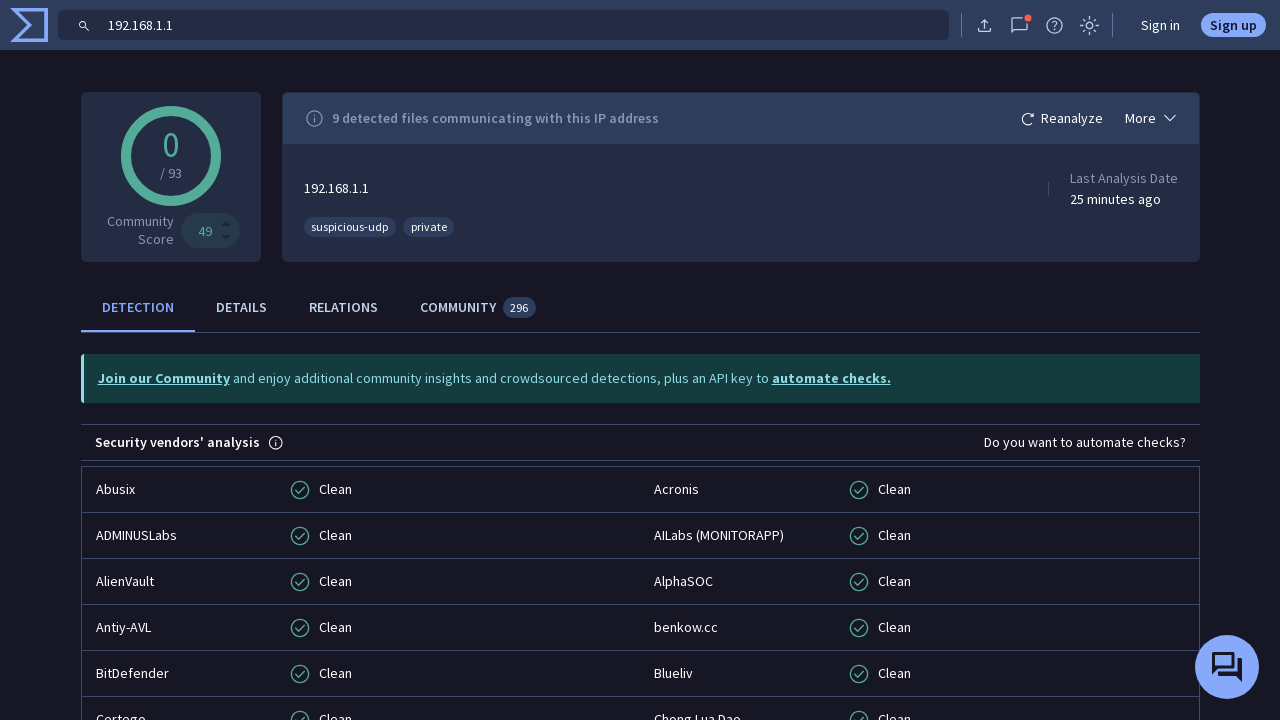

Opened IP Lookup in new tab
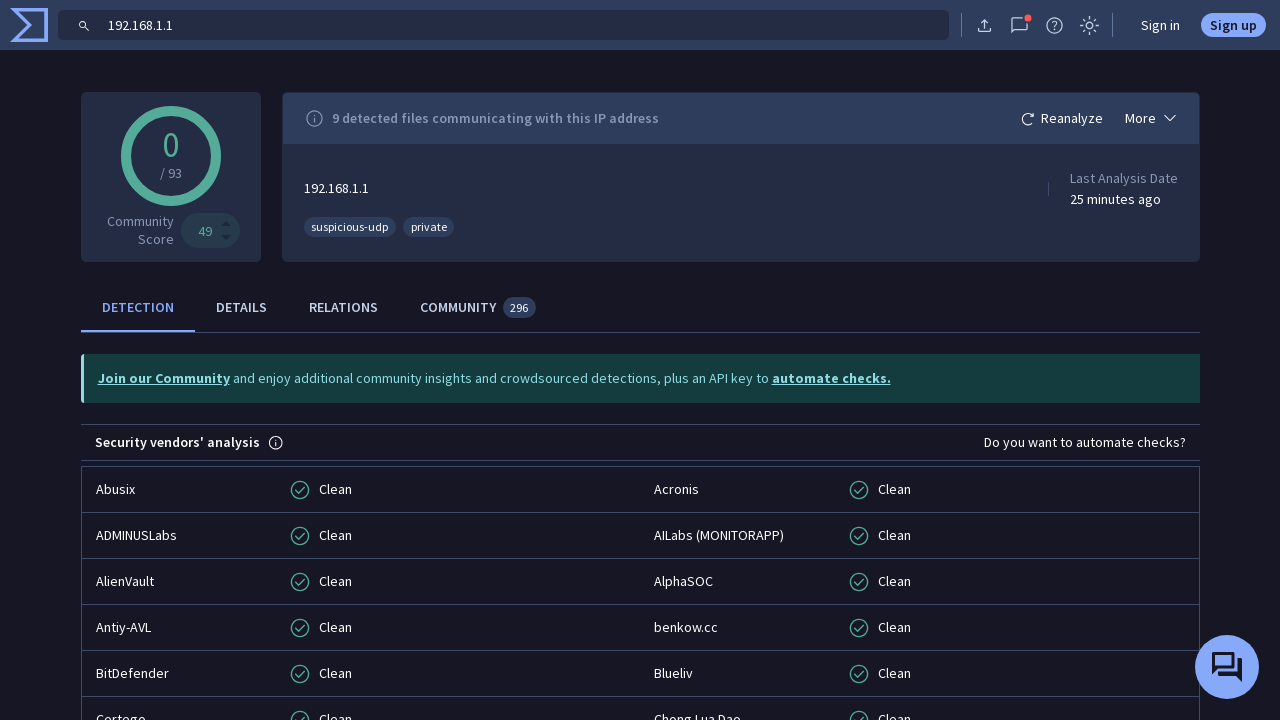

Opened DNSlytics in new tab for IP 8.8.8.8
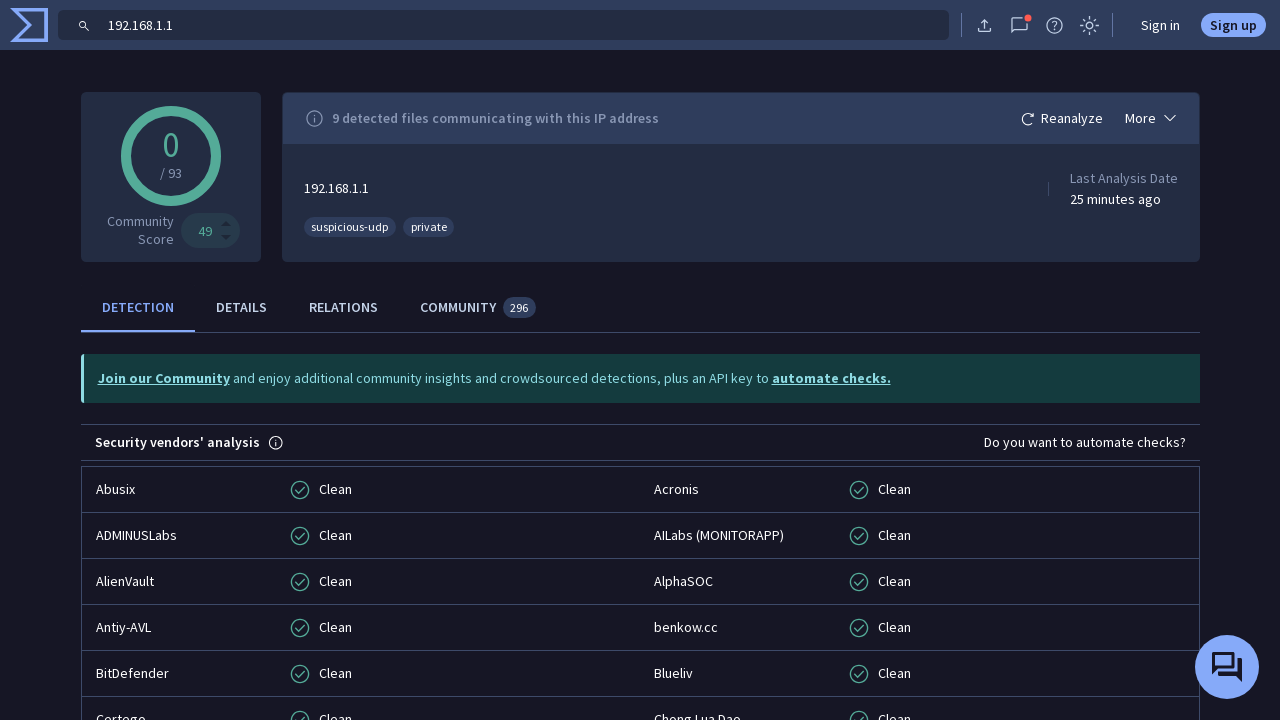

Opened Talos Intelligence in new tab for IP 8.8.8.8
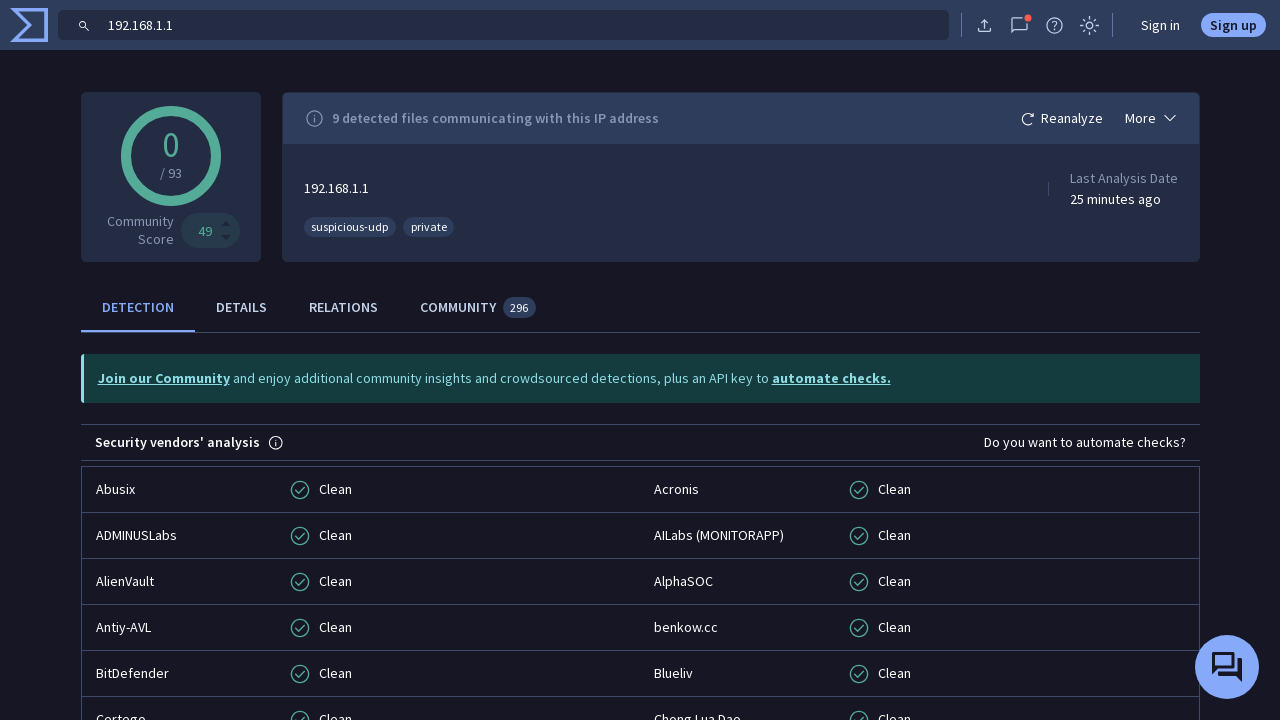

Waited 3 seconds for all tabs to load
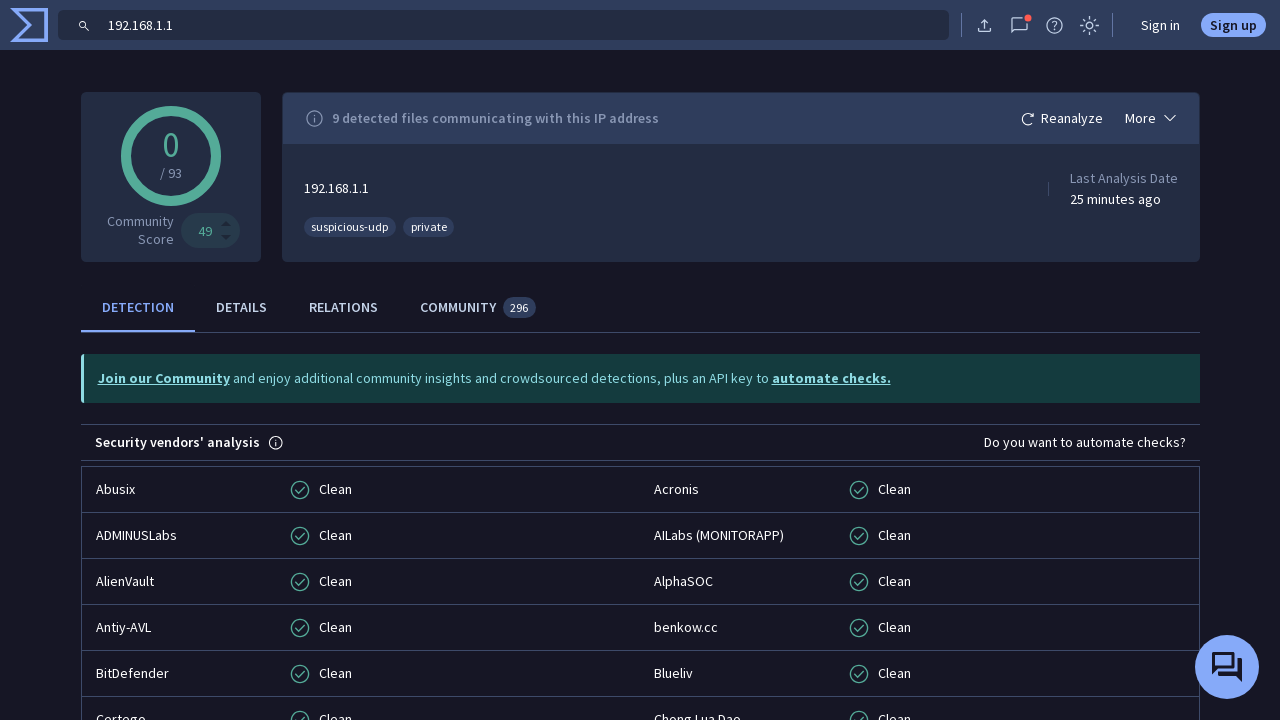

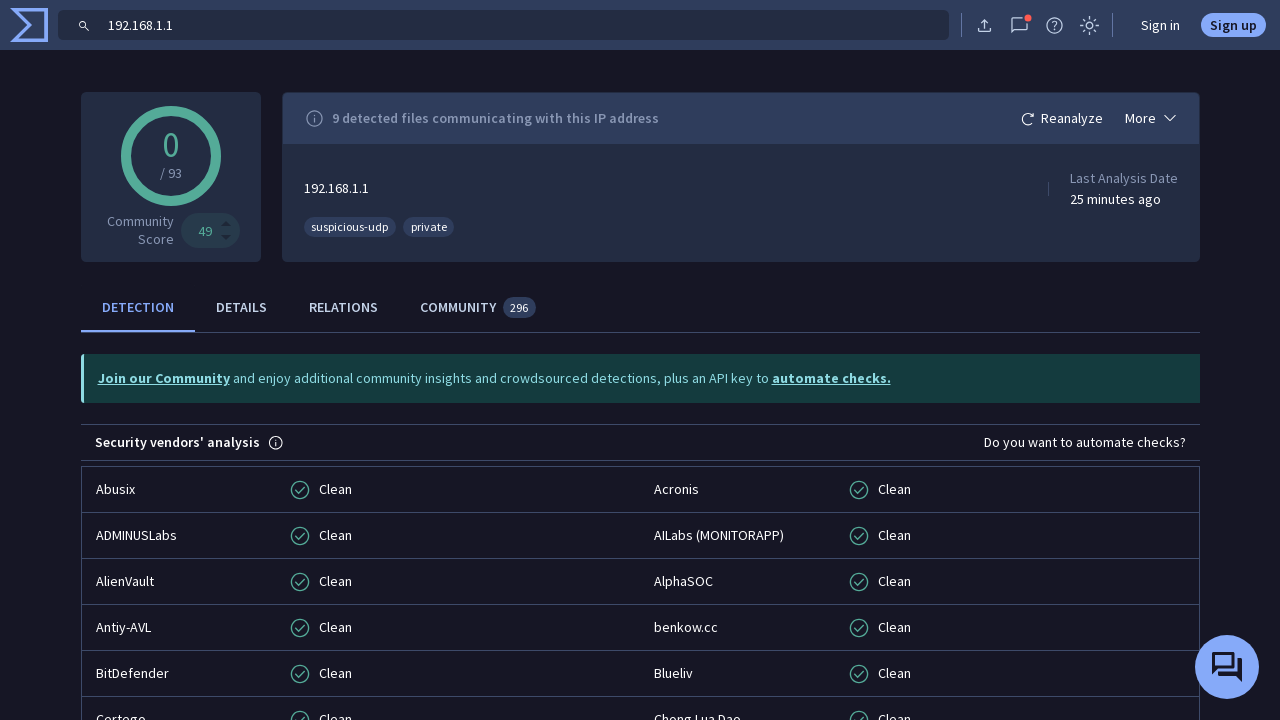